Tests that clicking on a highlighted code area shows an explanatory popover

Starting URL: https://angularjs.org

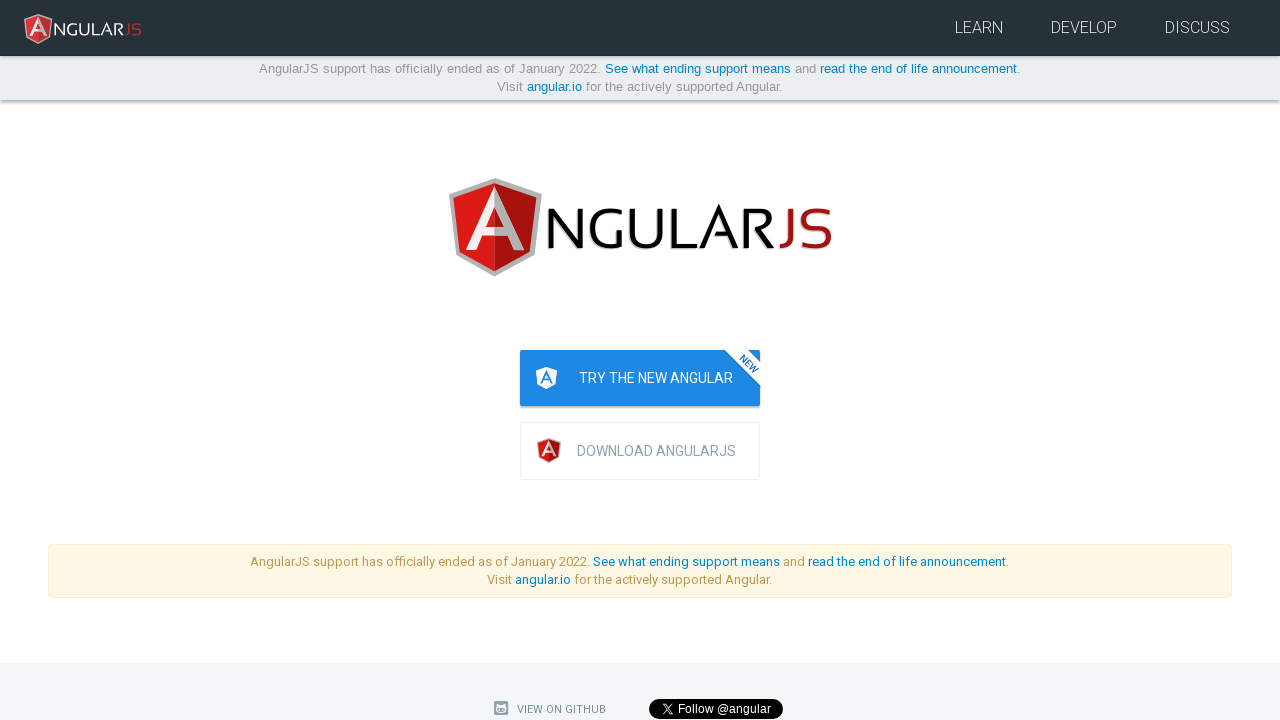

Clicked on highlighted code area with ng-app annotation at (914, 360) on code.nocode
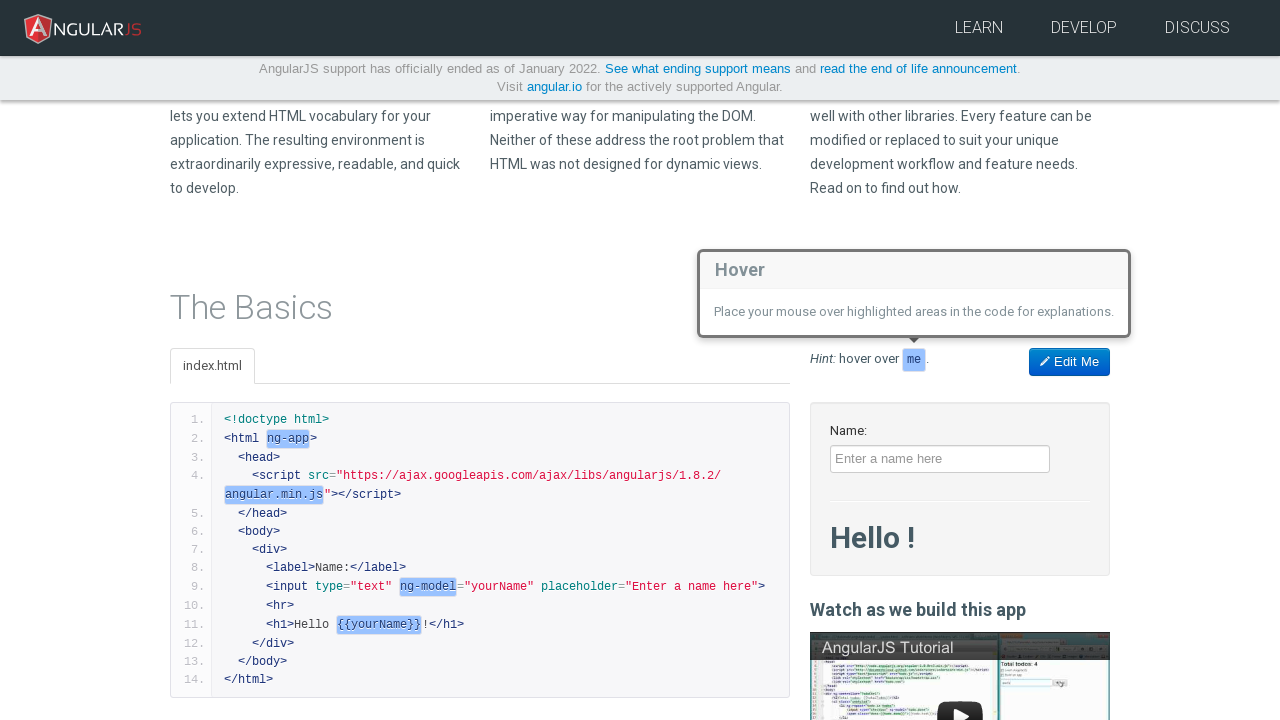

Explanatory popover appeared after clicking highlighted area
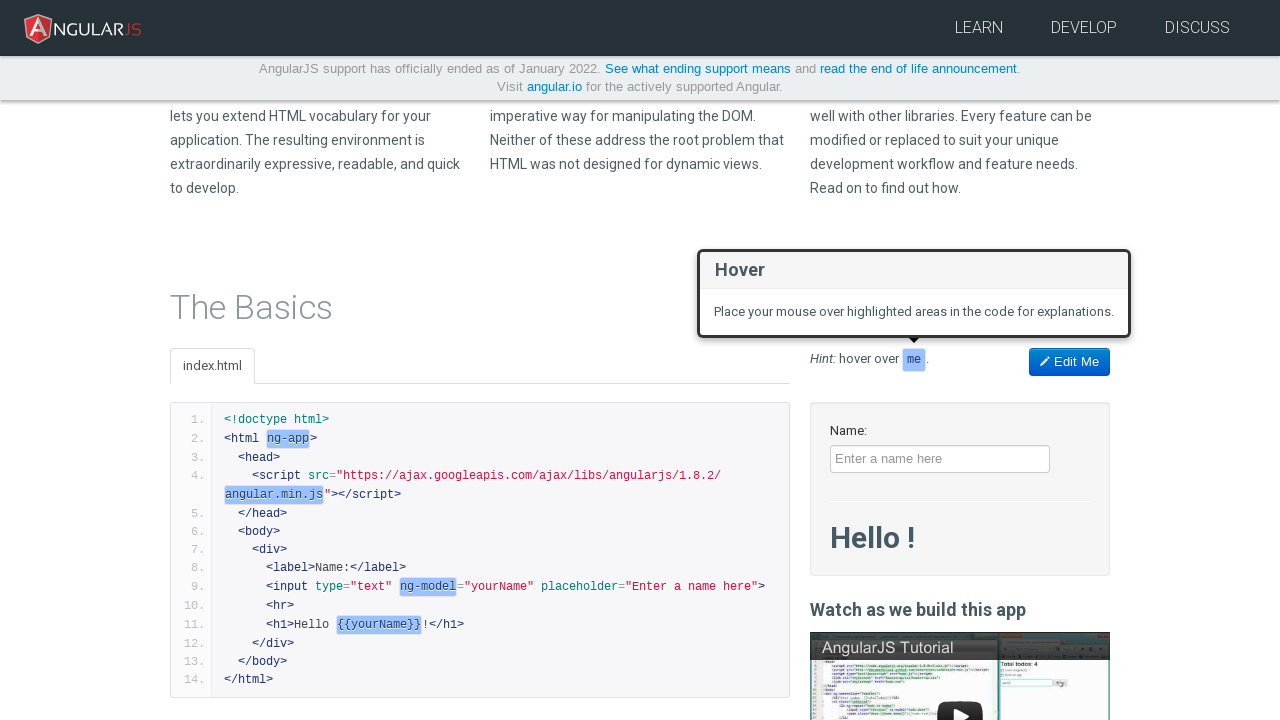

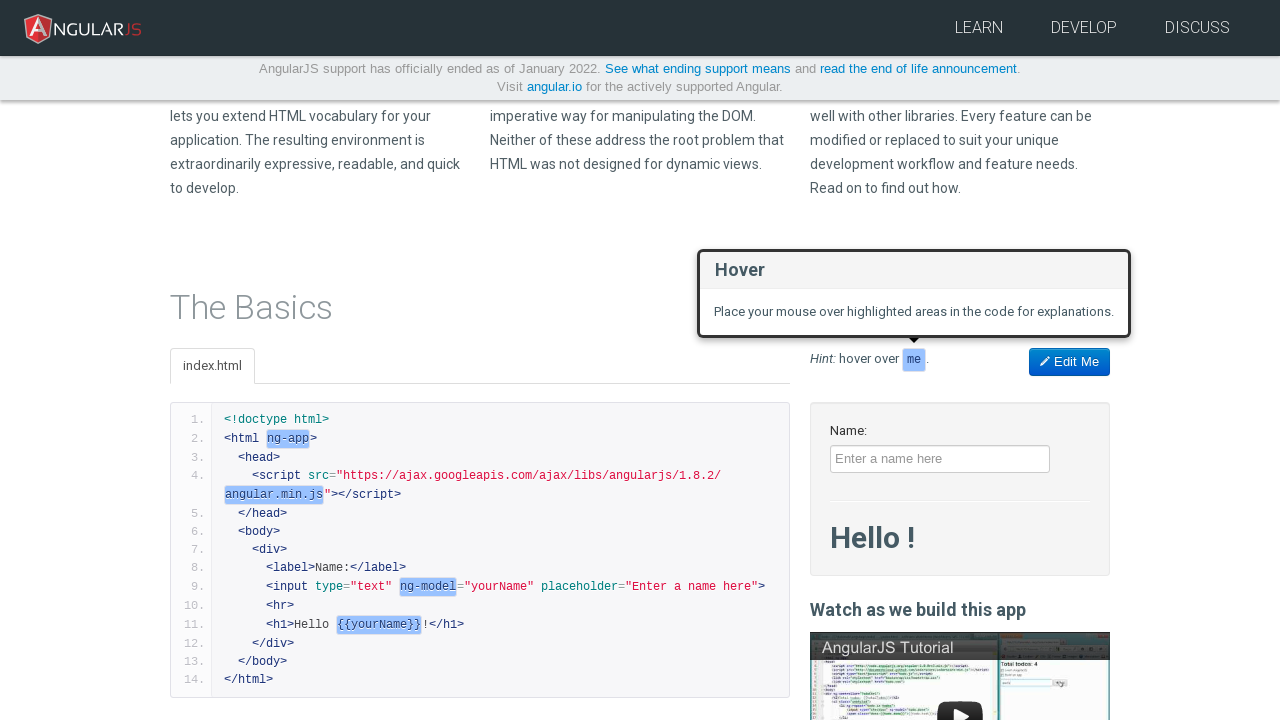